Tests window handling by opening a new window through "Top Deals" link, extracting text from the new window, closing it, and then performing a search in the main window

Starting URL: https://rahulshettyacademy.com/seleniumPractise/#/

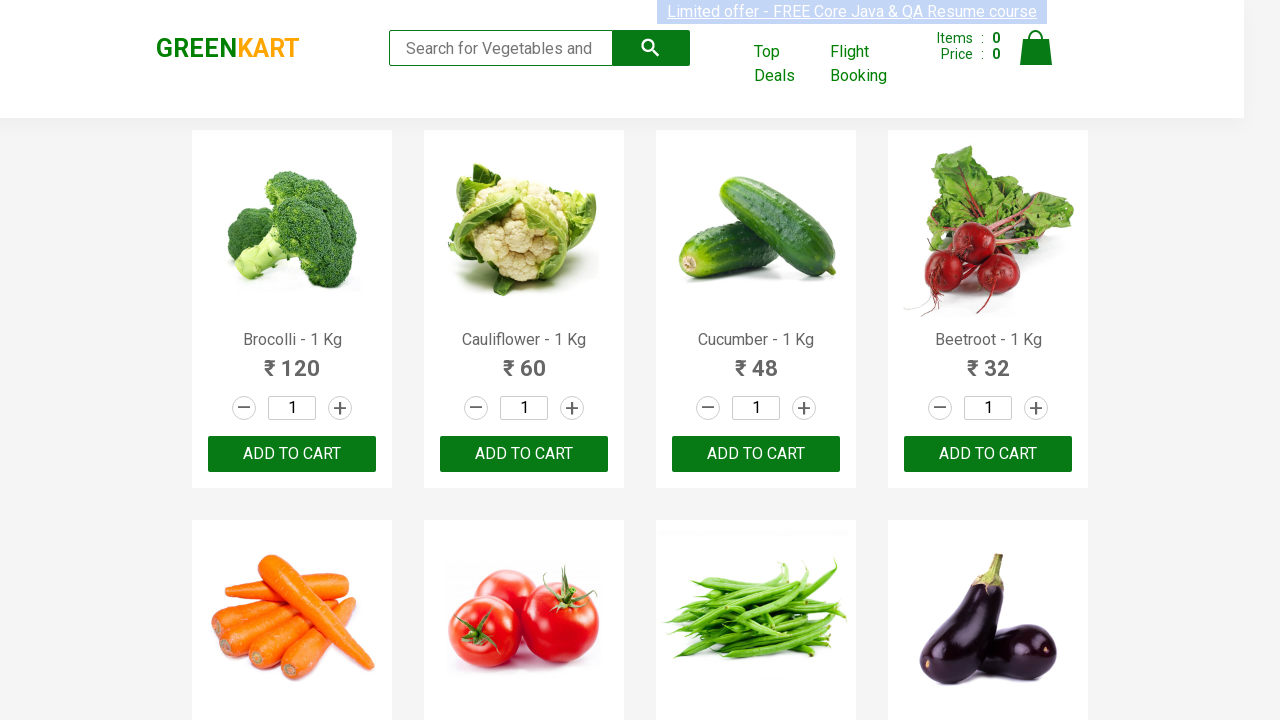

Clicked 'Top Deals' link to open new window at (787, 64) on xpath=//a[contains(text(),'Top Deals')]
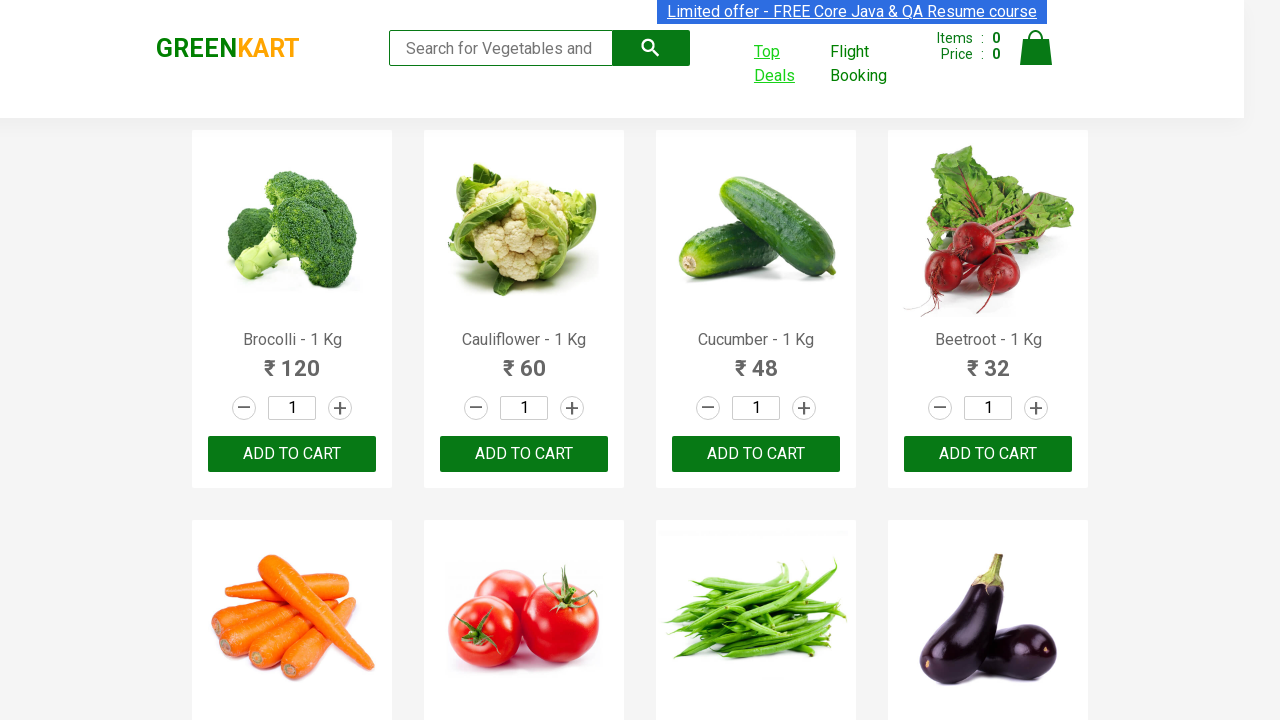

New window opened and captured
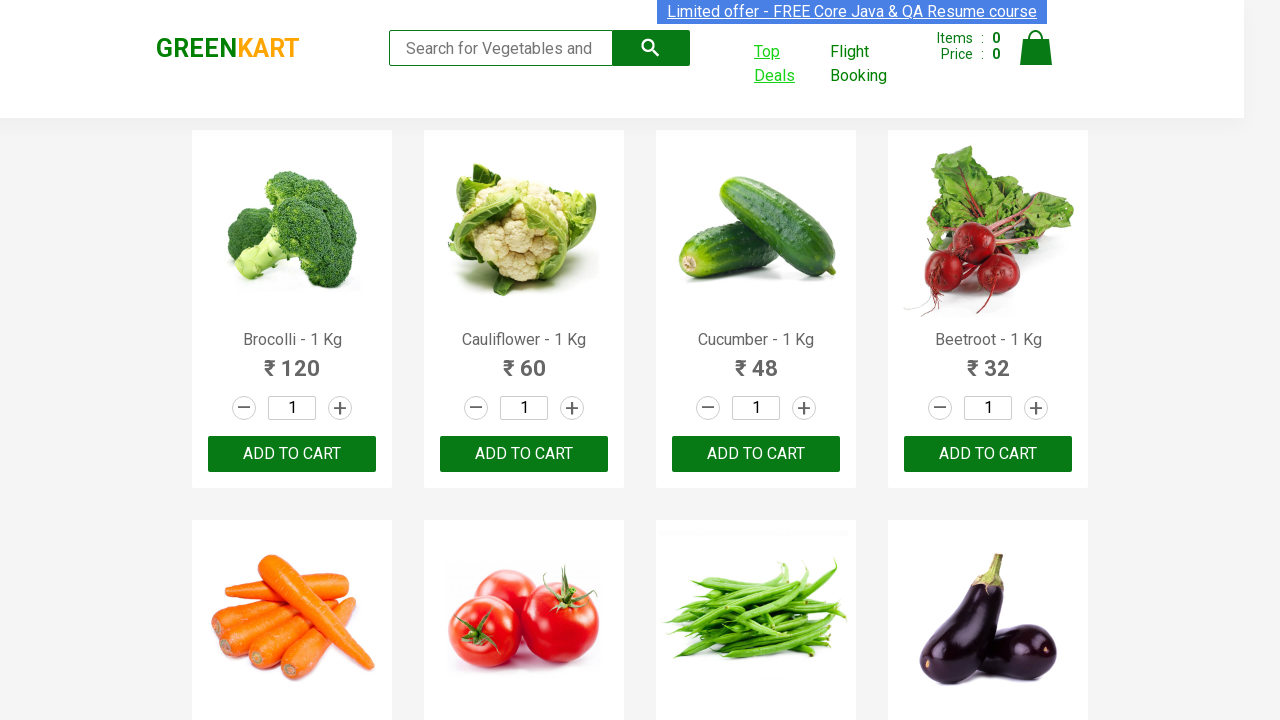

Extracted logo text from new window: 'KART'
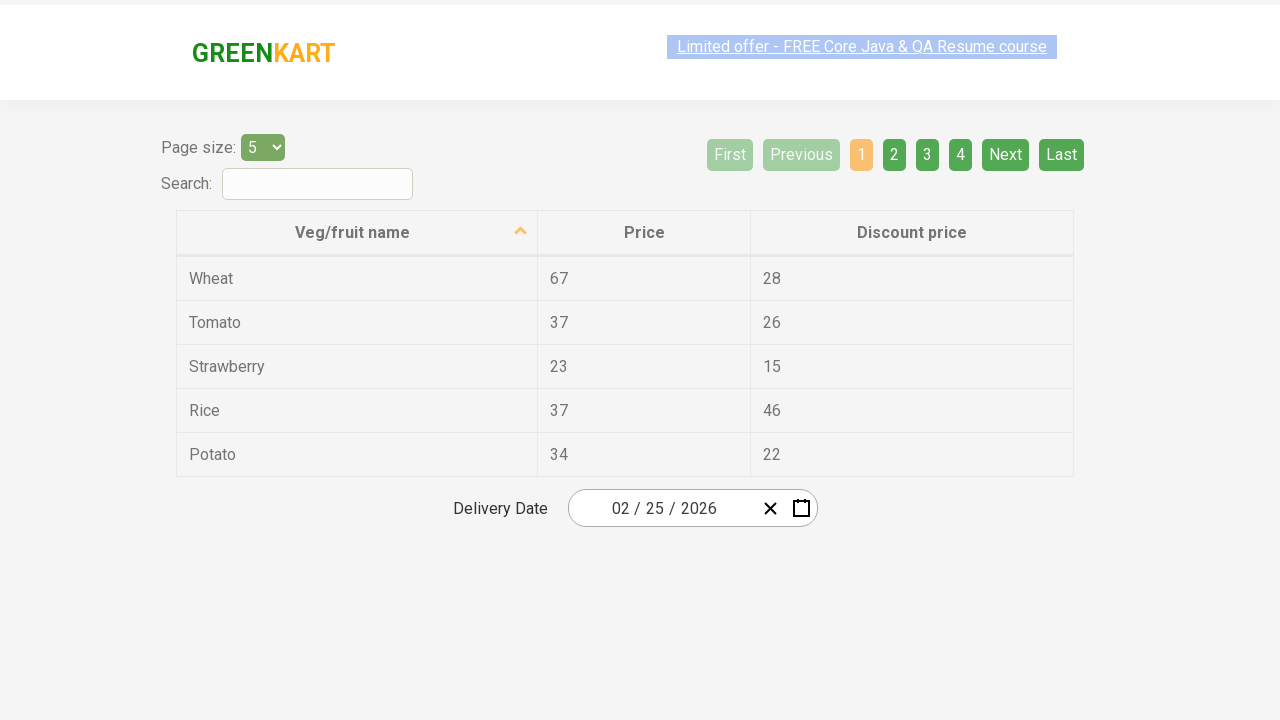

Closed the new window
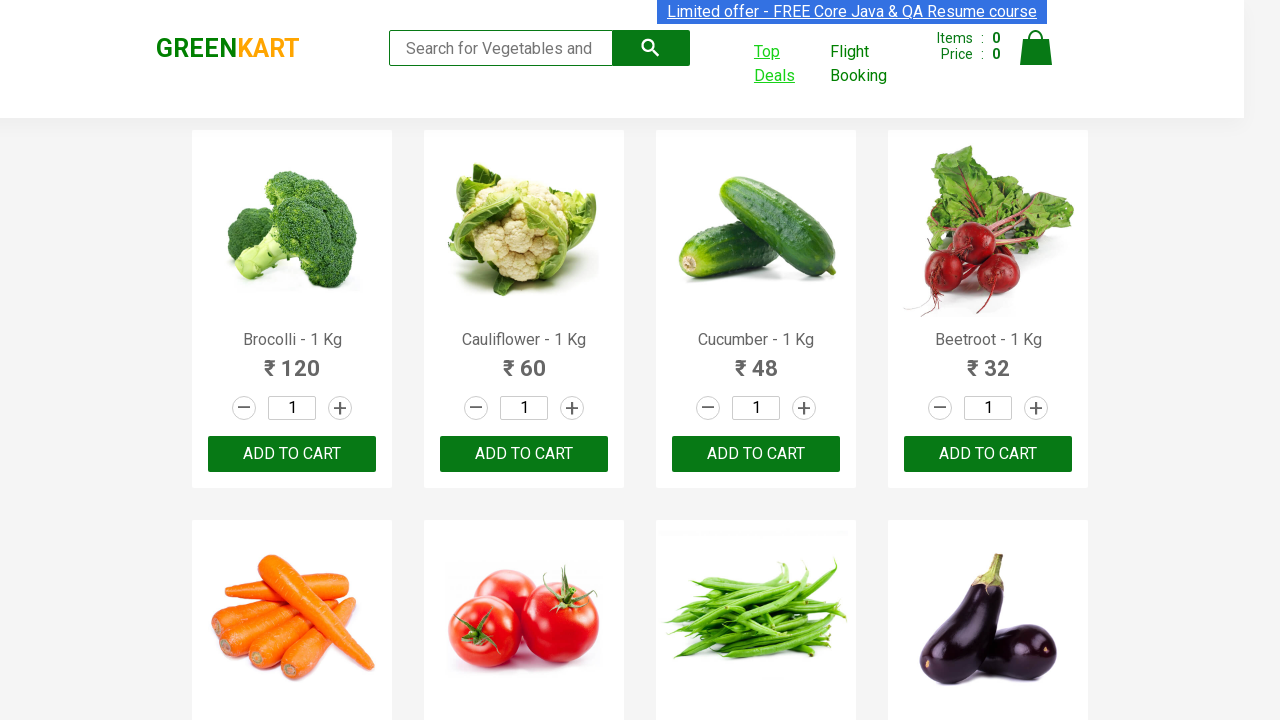

Filled search field with 'potato' in main window on //input[@class='search-keyword']
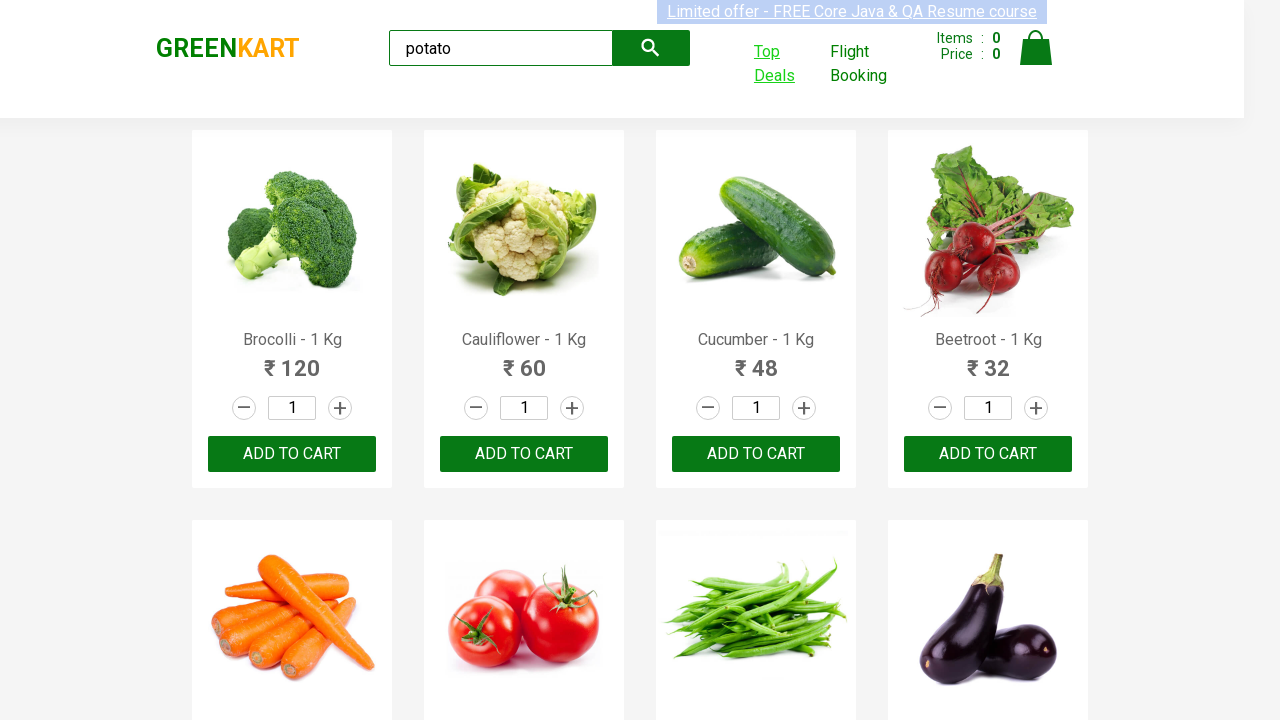

Clicked search button to search for 'potato' at (651, 48) on xpath=//button[@class='search-button']
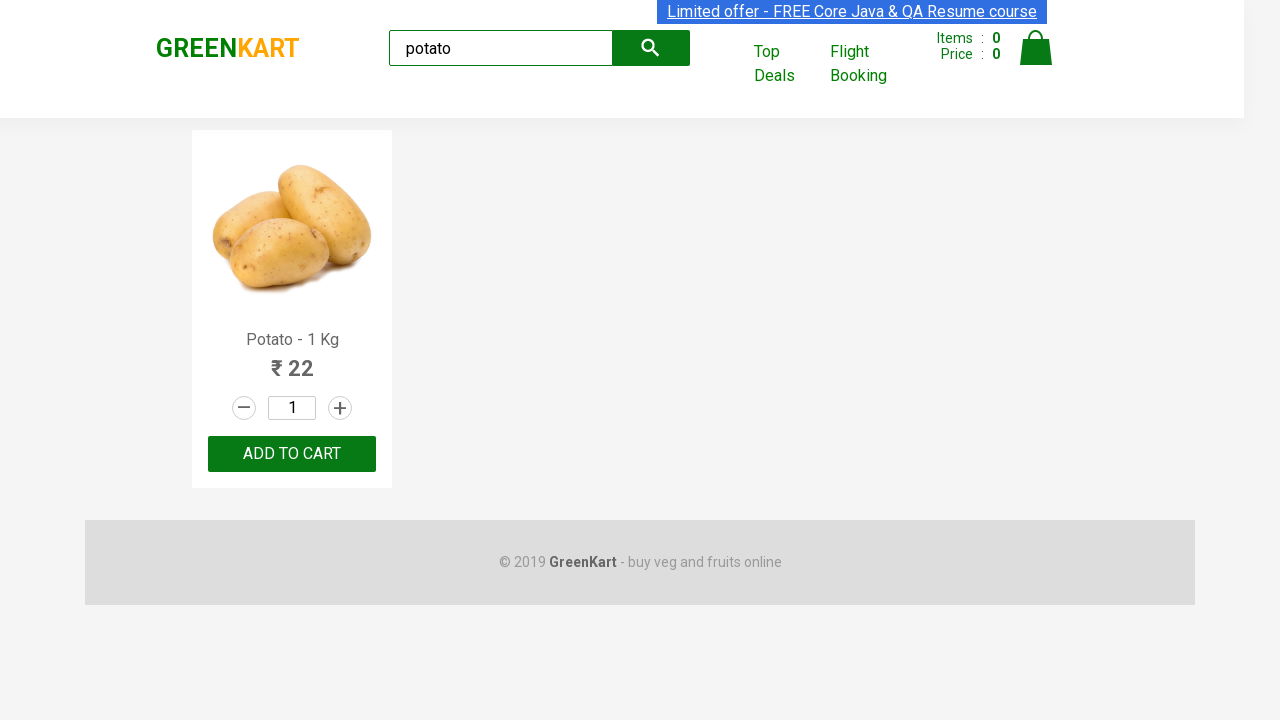

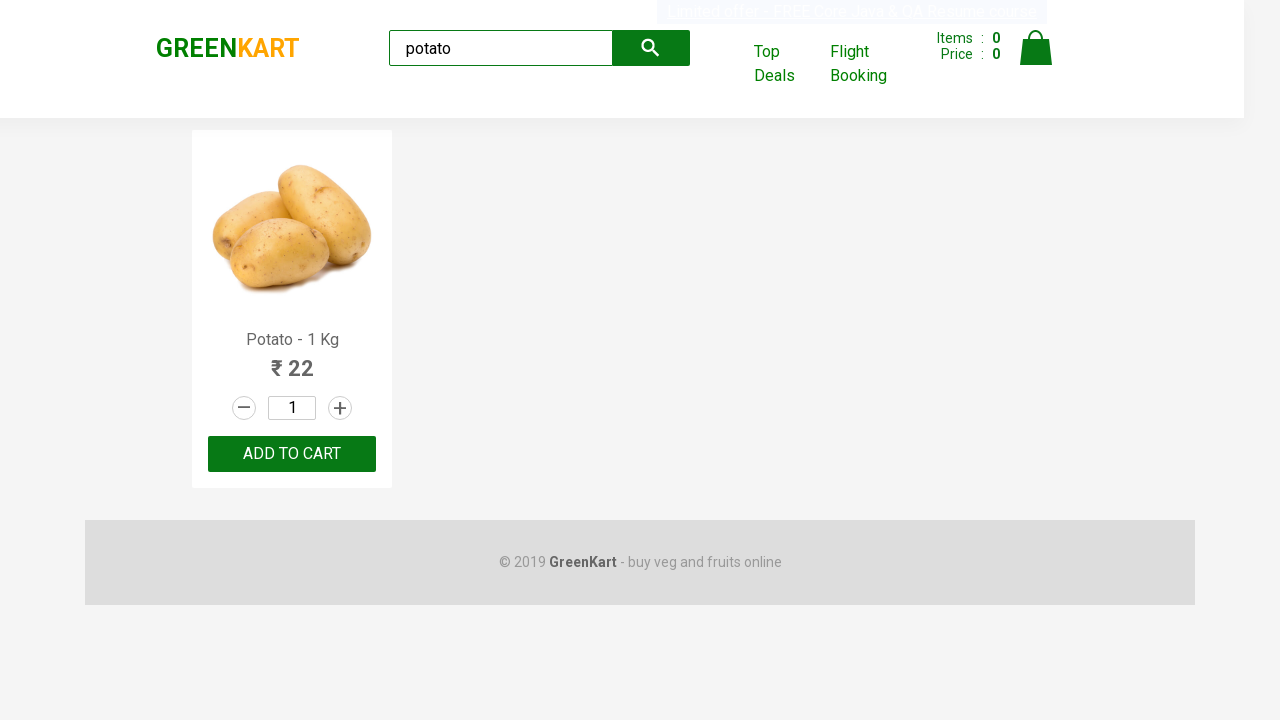